Tests error message display when attempting to login with empty username and password fields

Starting URL: https://www.saucedemo.com/

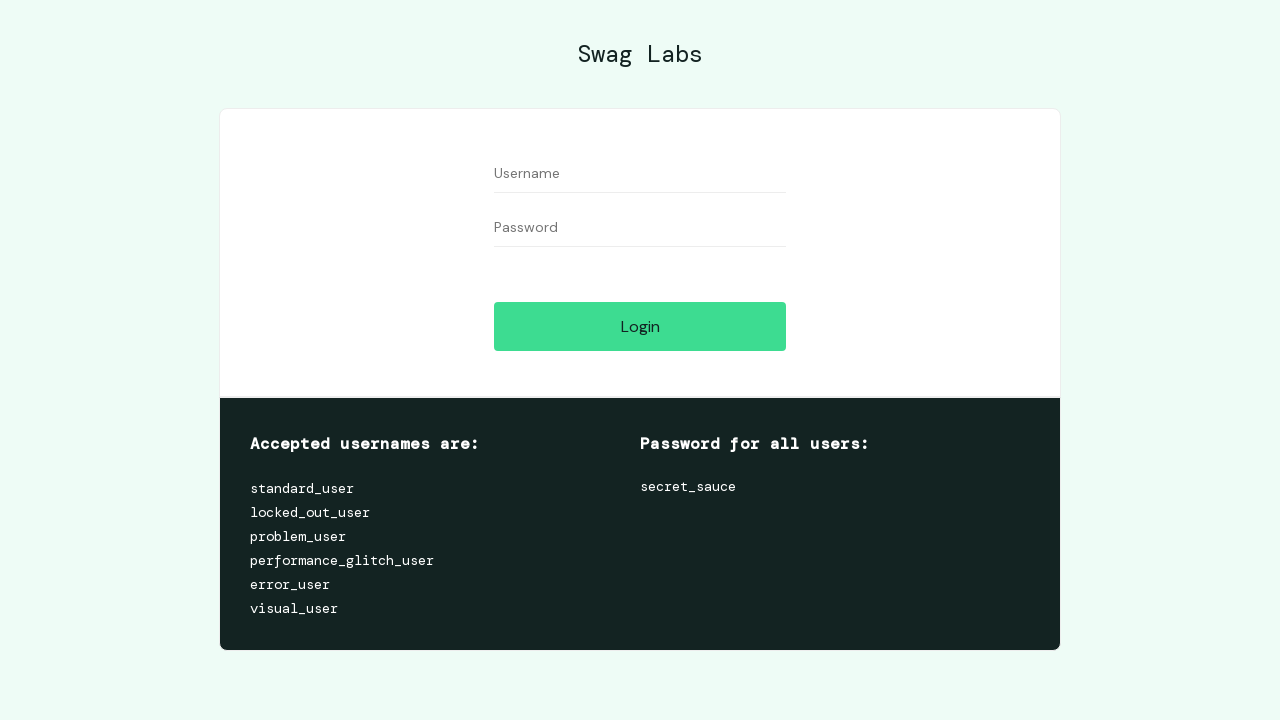

Login button is visible and ready
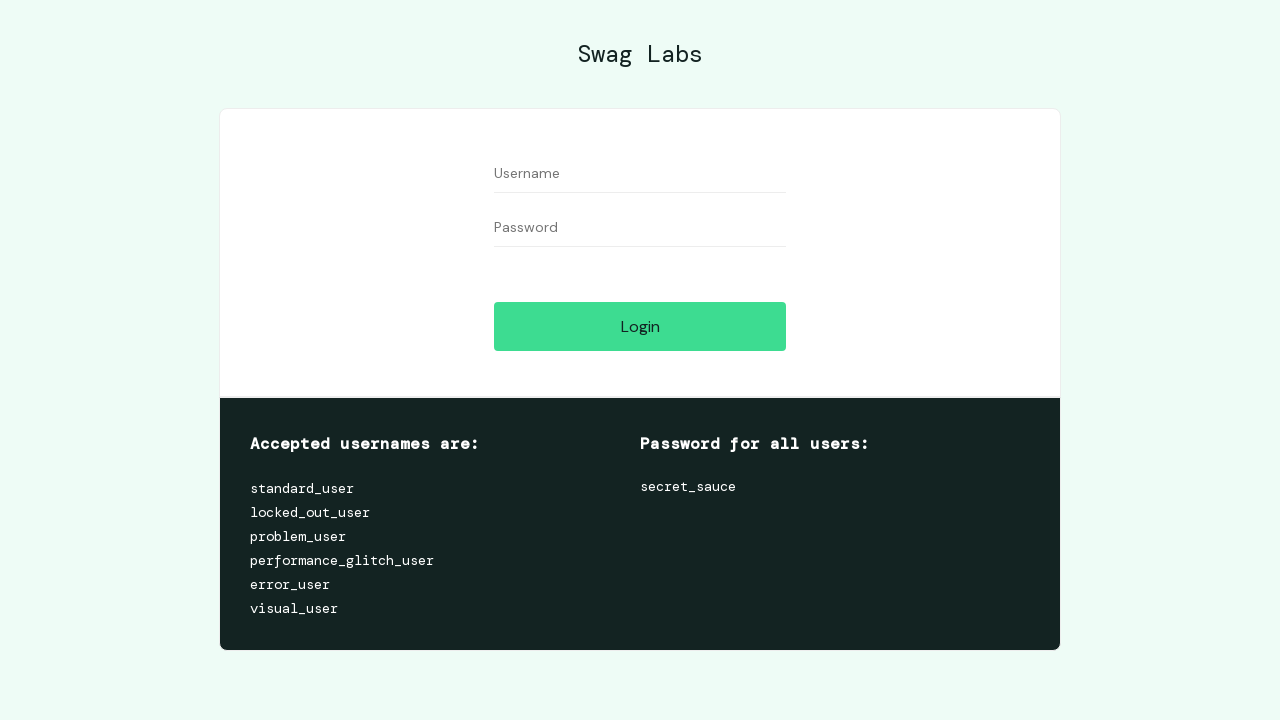

Clicked login button without entering credentials at (640, 326) on #login-button
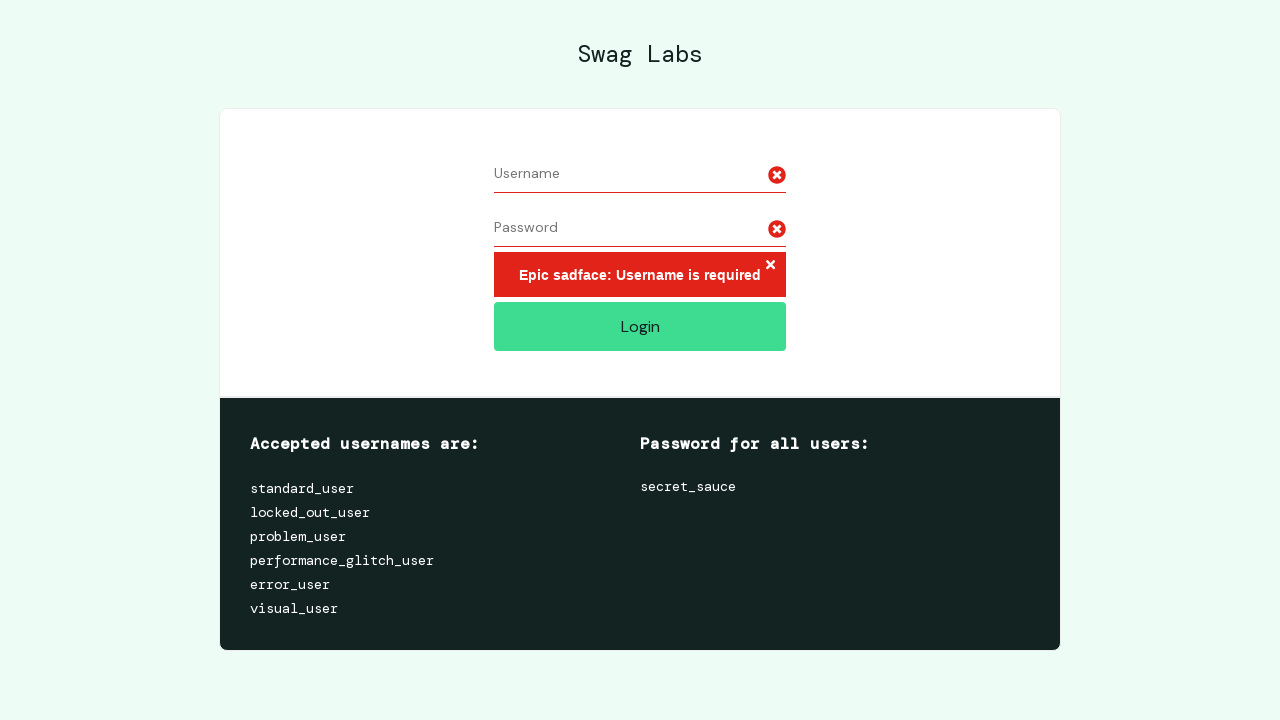

Located error message element
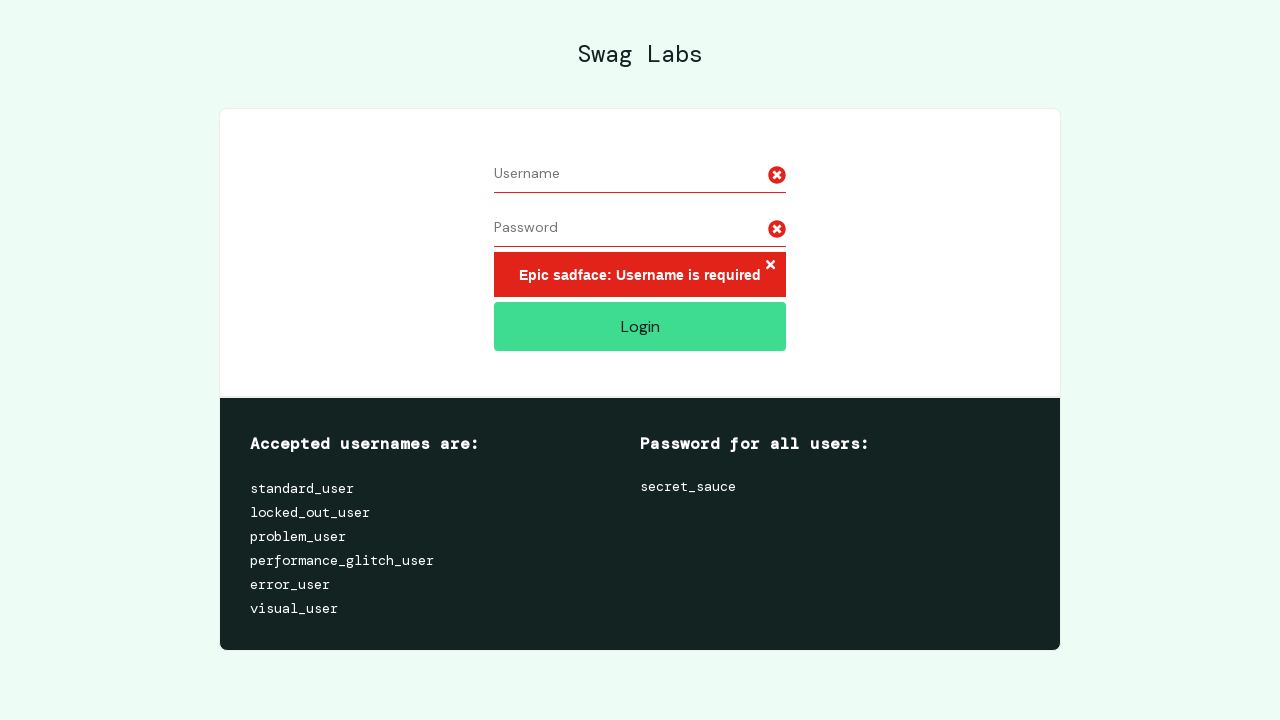

Verified error message displays 'Epic sadface: Username is required'
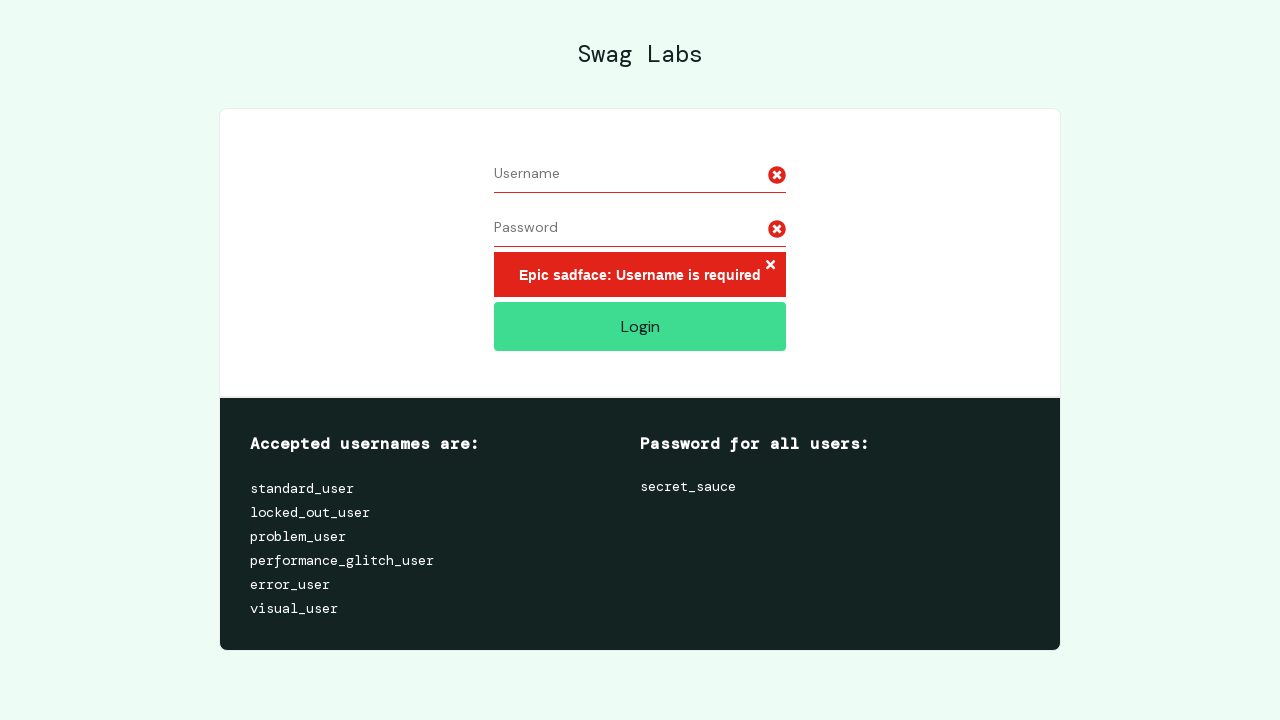

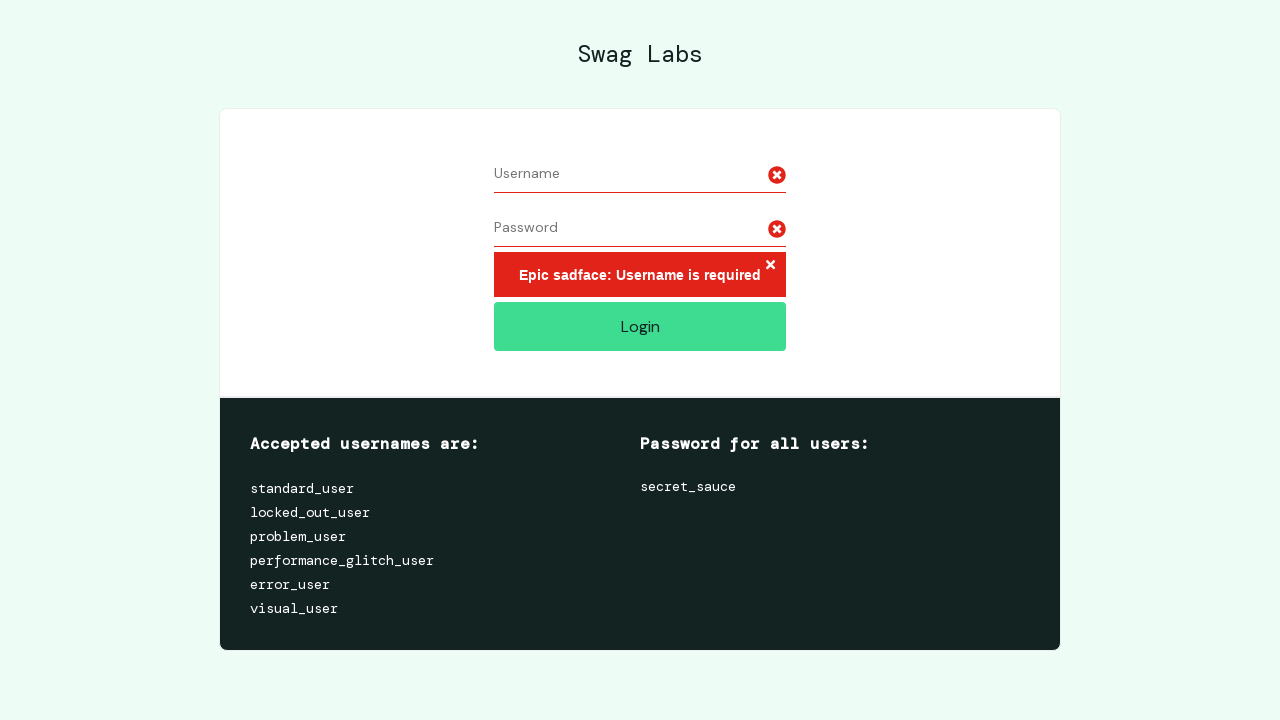